Tests context menu functionality by clicking on a context menu link, right-clicking on a hot spot element, and handling the resulting alert

Starting URL: https://practice.expandtesting.com/

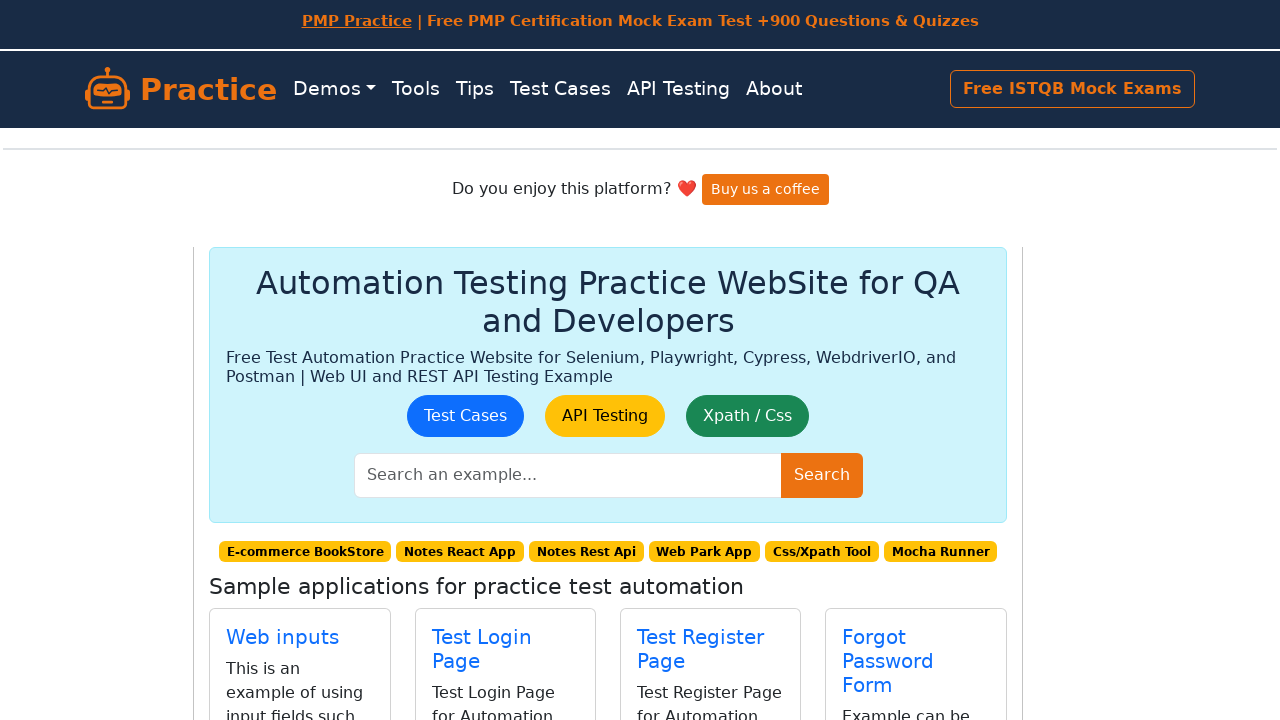

Clicked on context menu link at (707, 400) on (//a[@href='/context-menu'])[1]
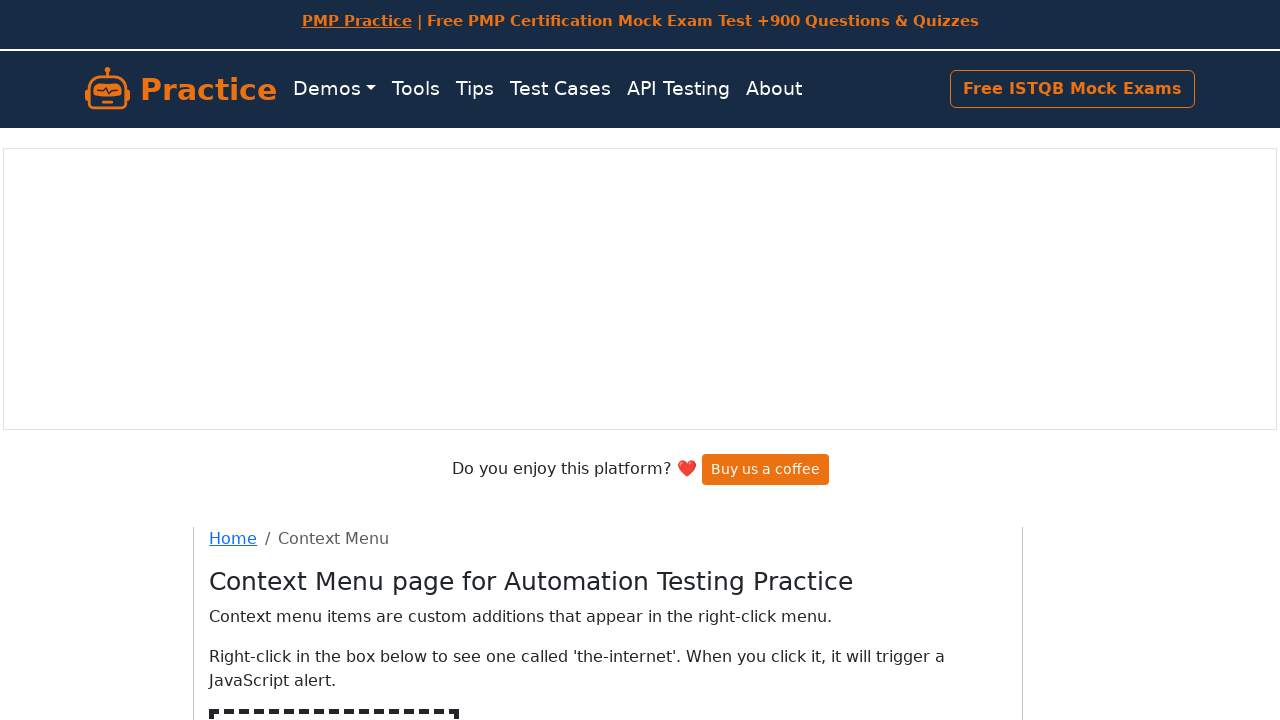

Hot spot element became visible
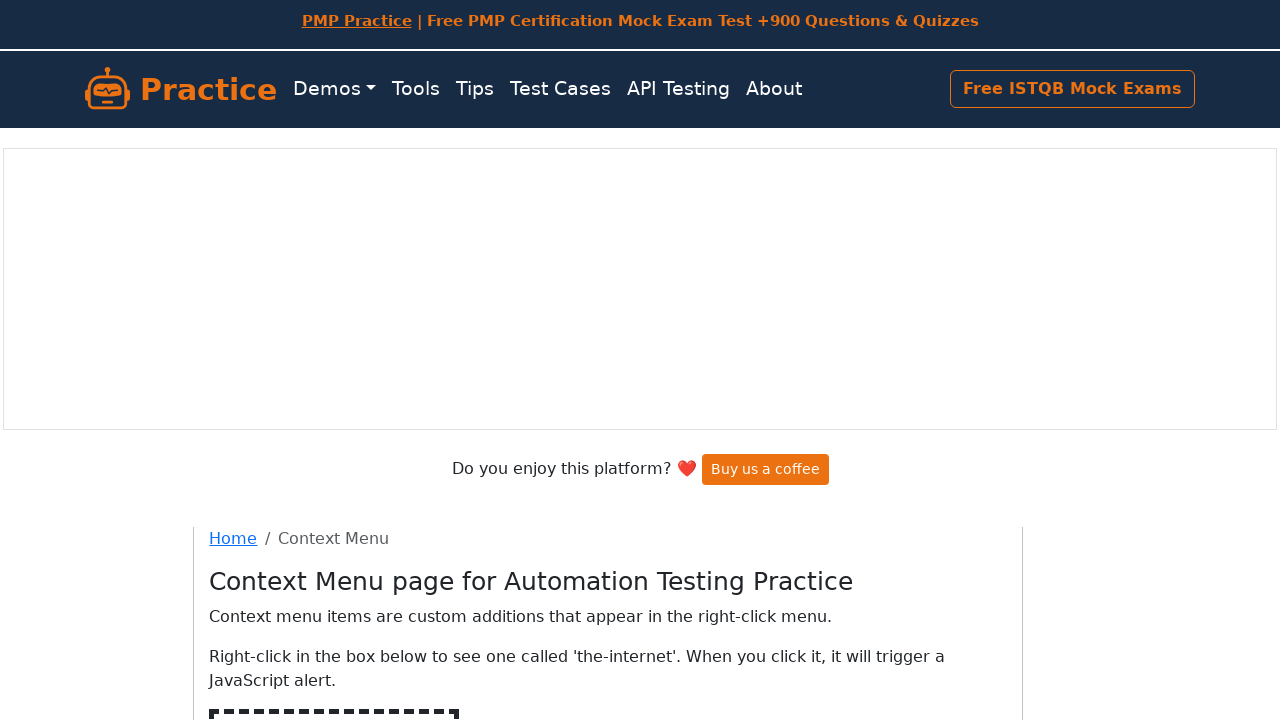

Right-clicked on hot spot element at (334, 645) on //div[@id='hot-spot']
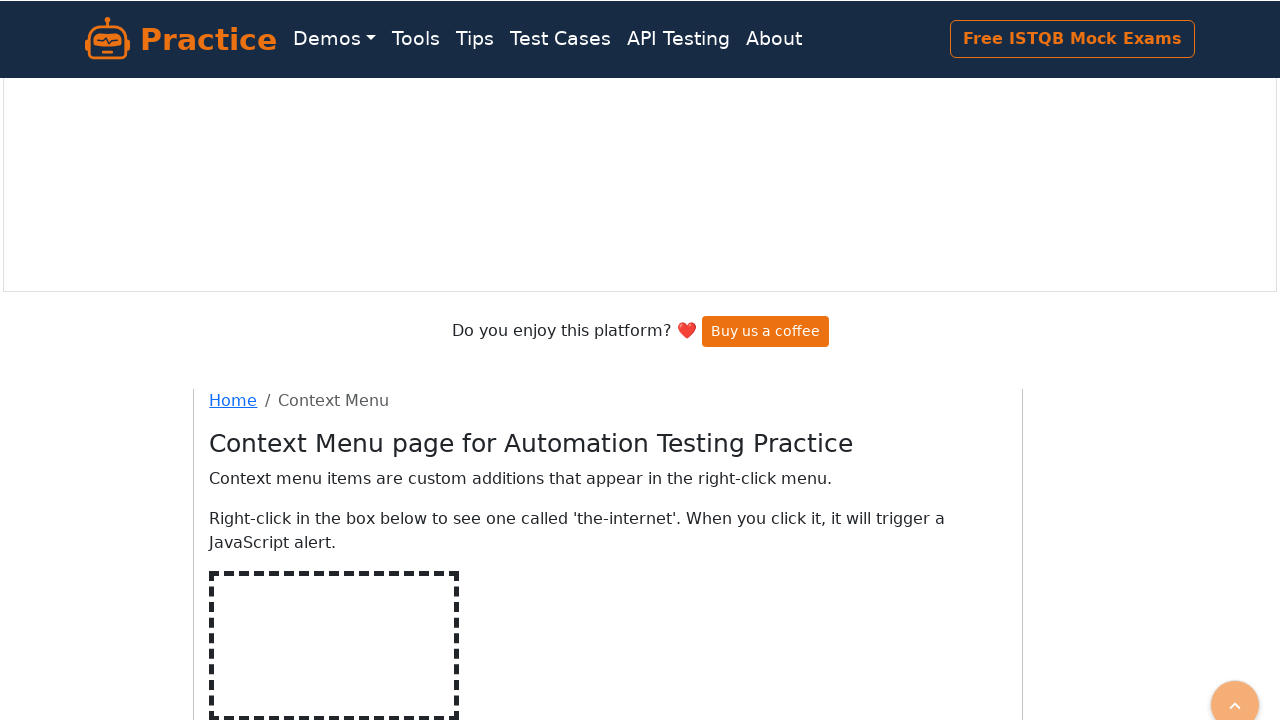

Set up alert dialog handler to accept alerts
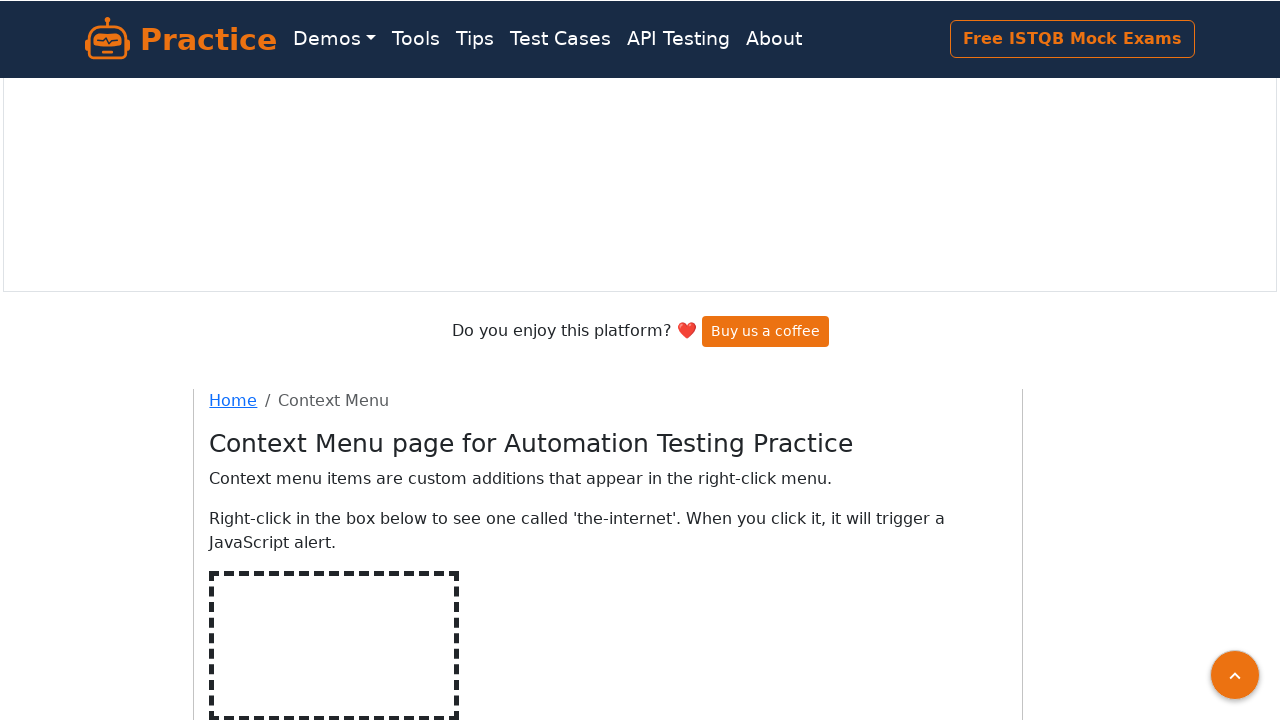

Right-clicked on hot spot element again and accepted alert at (334, 645) on //div[@id='hot-spot']
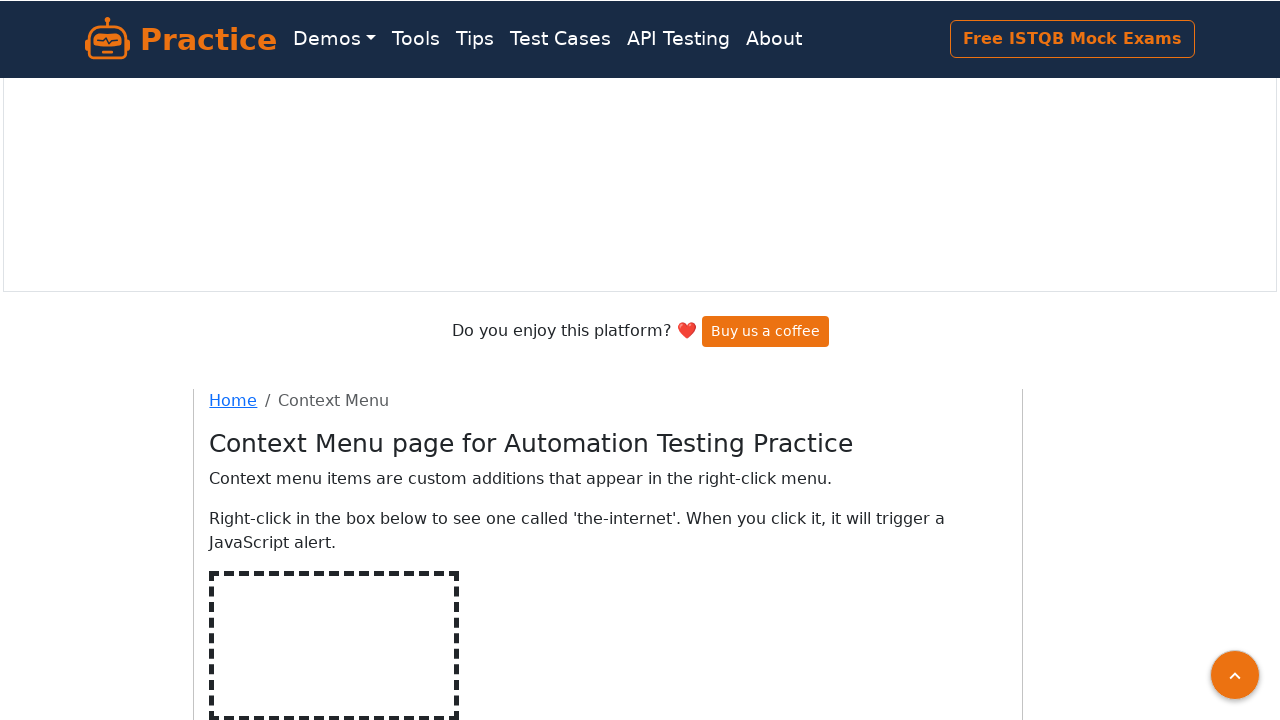

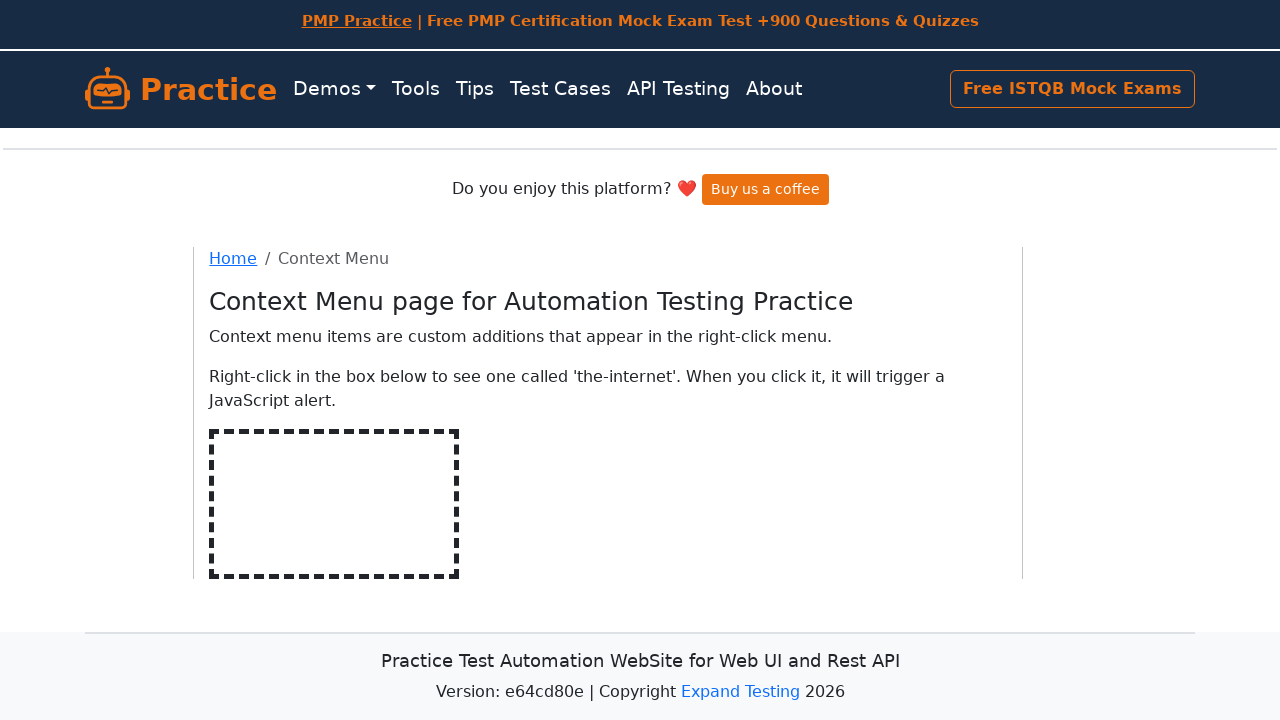